Tests the Python.org search functionality by searching for "pycon" and verifying results are displayed

Starting URL: http://www.python.org

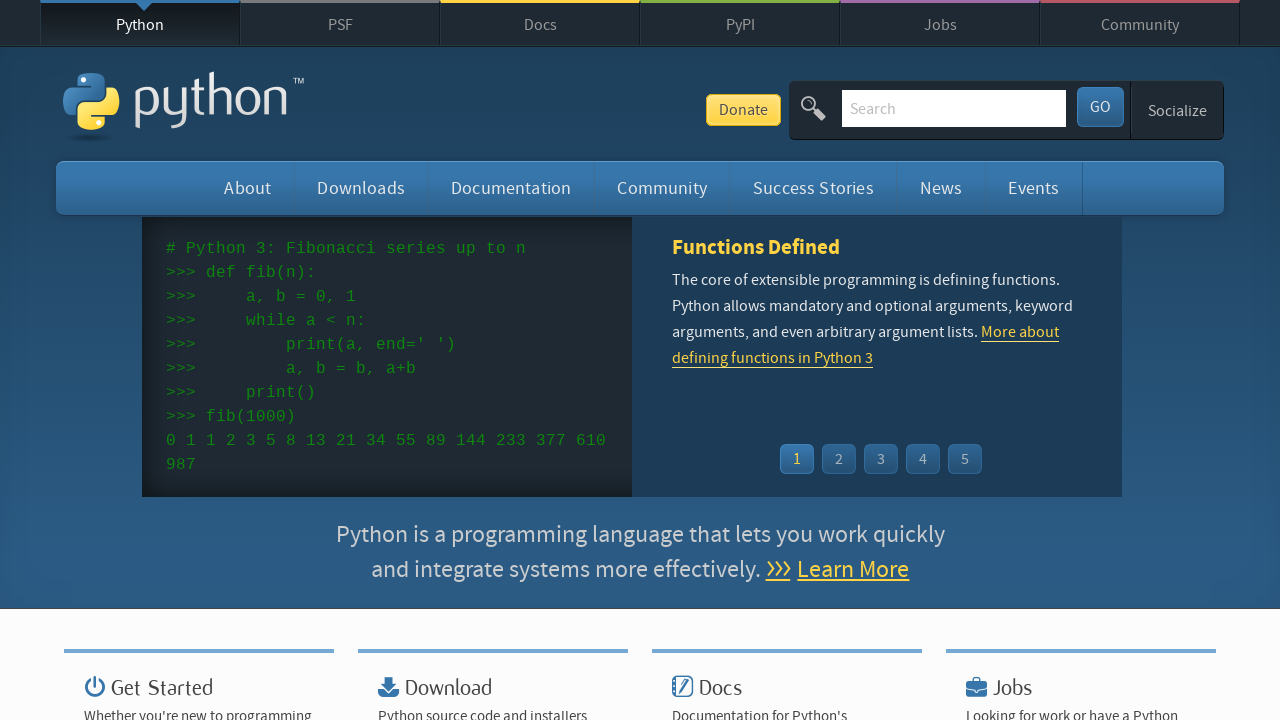

Verified page title contains 'Python'
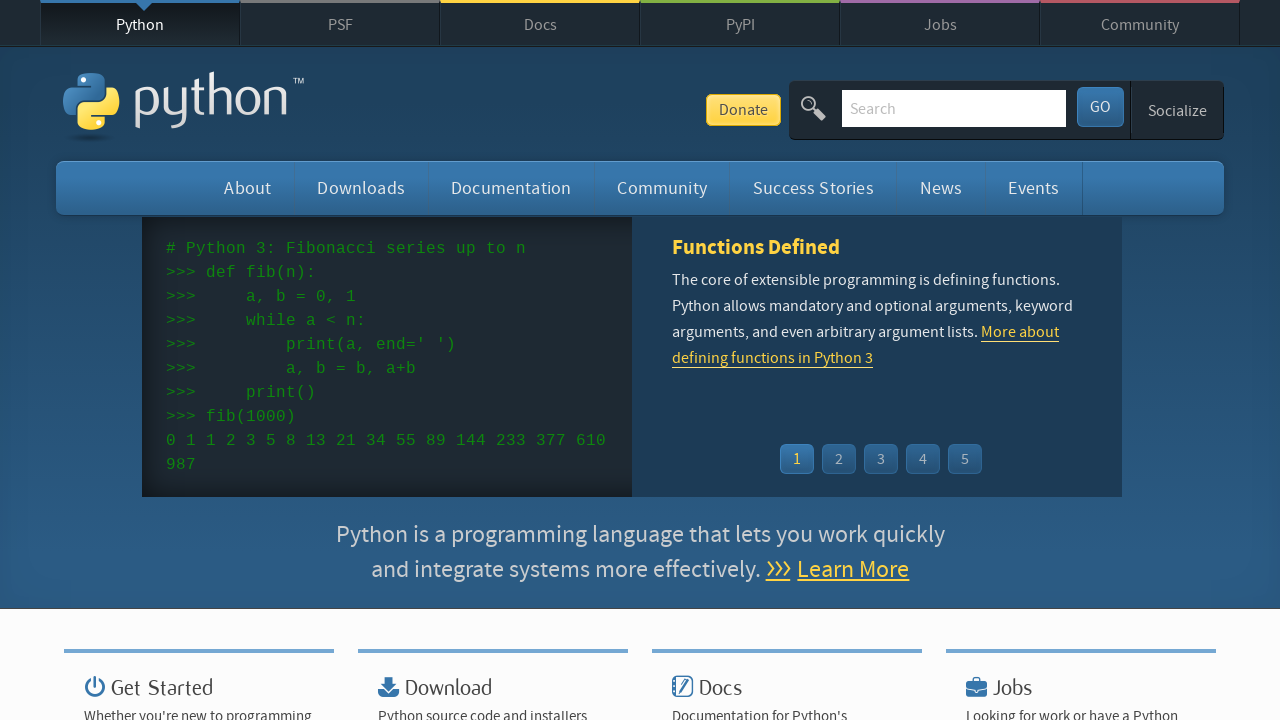

Filled search box with 'pycon' on input[name='q']
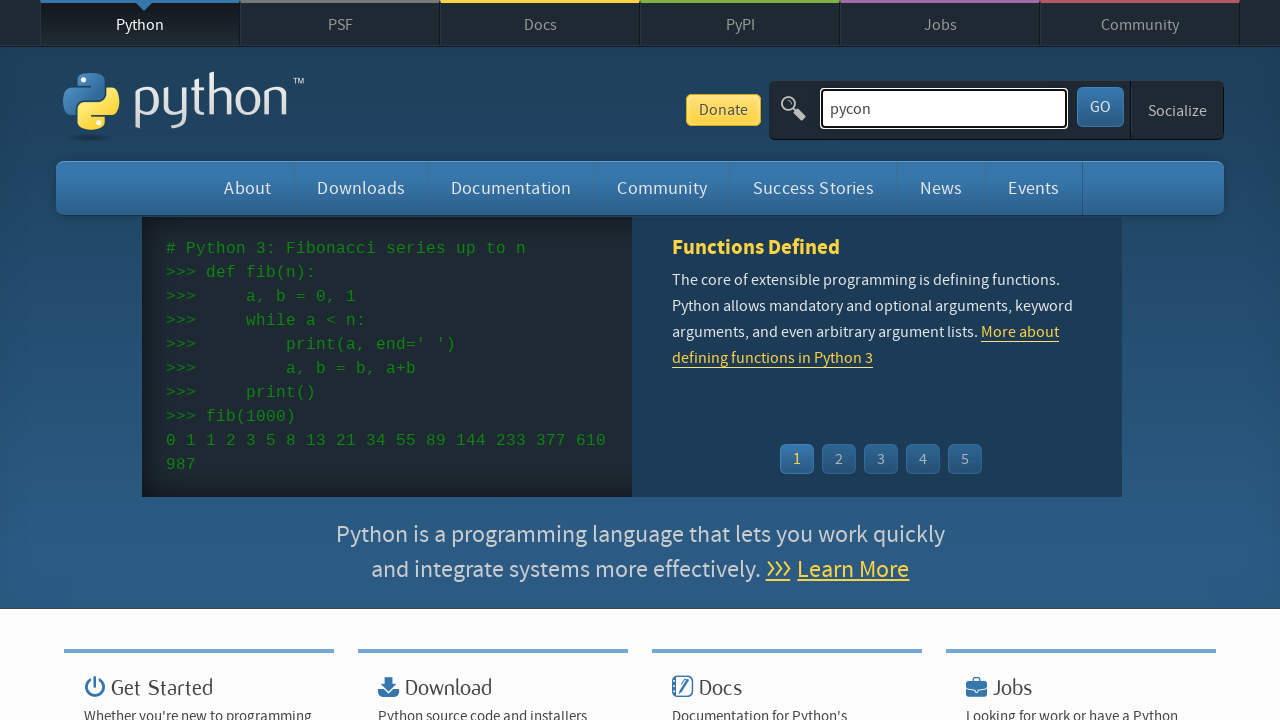

Pressed Enter to submit search for 'pycon' on input[name='q']
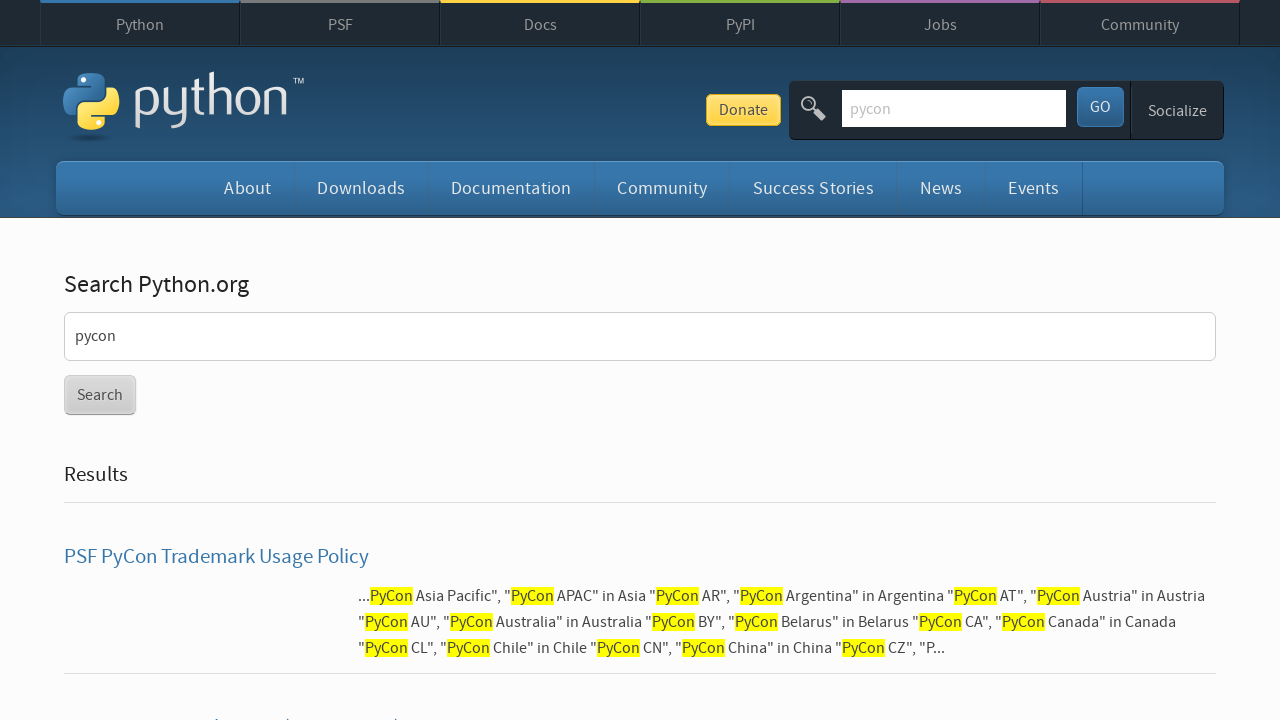

Waited for page to reach networkidle state
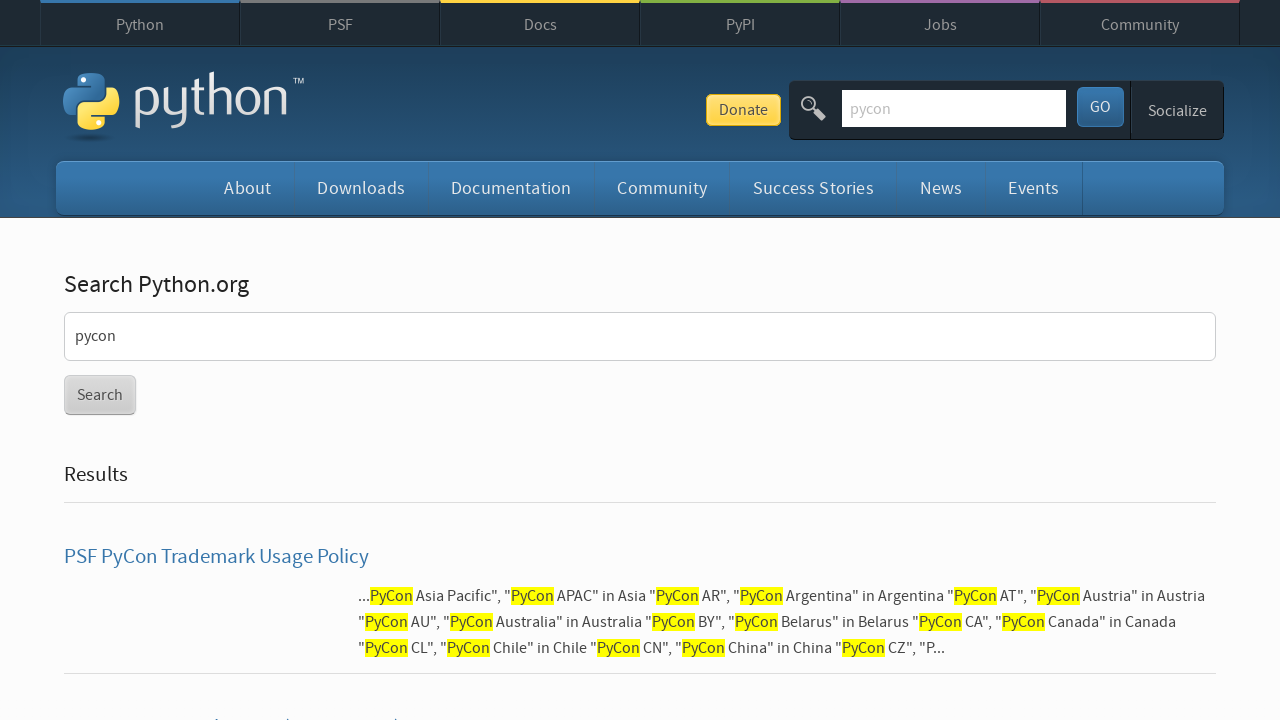

Verified search results are displayed (no 'No results found' message)
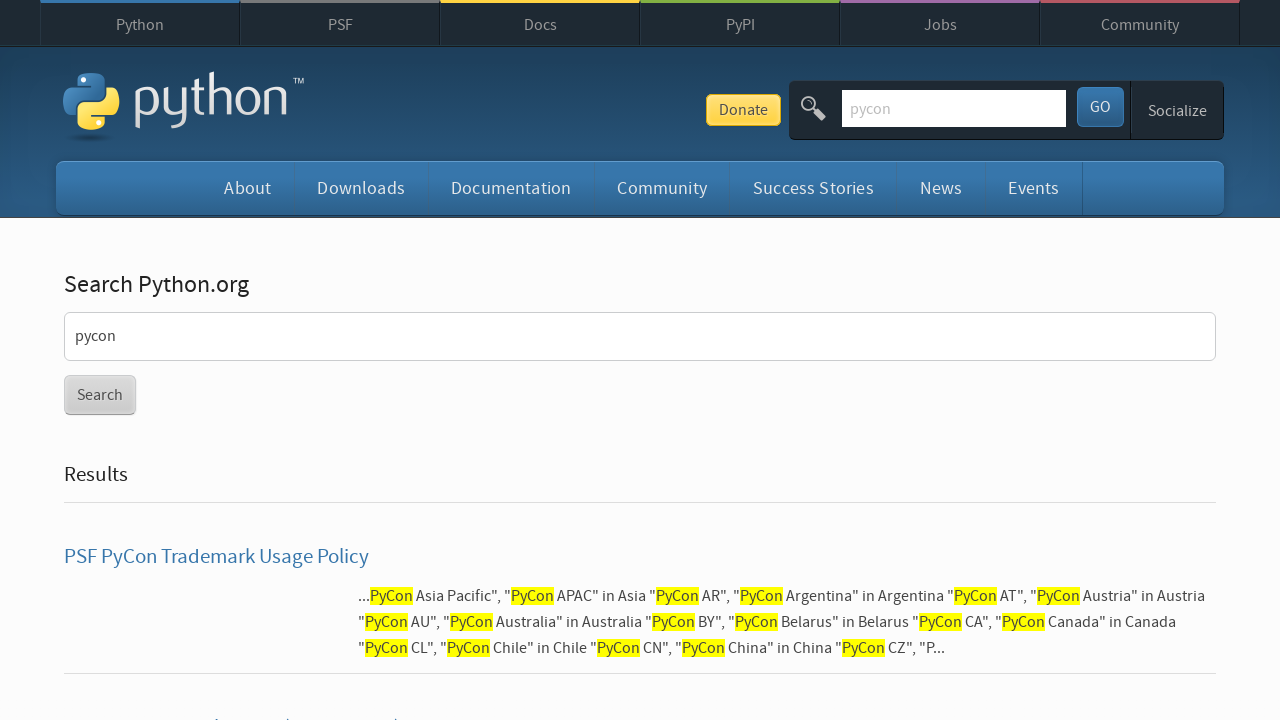

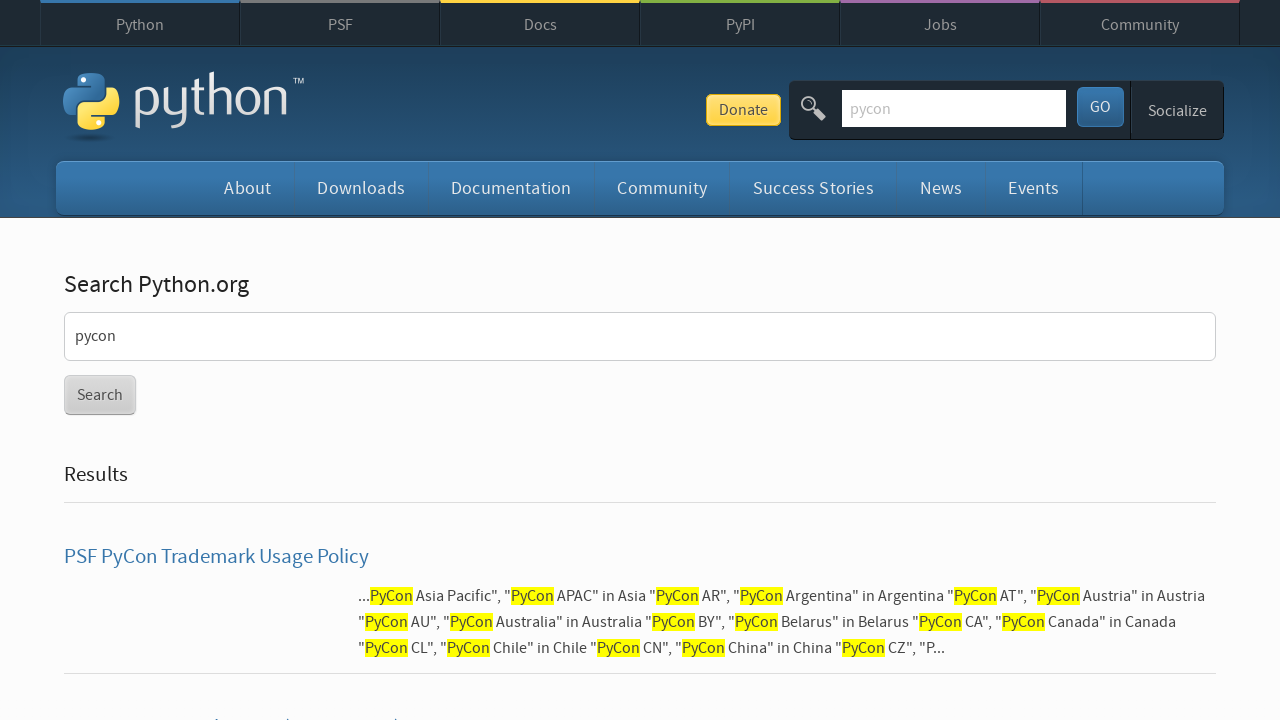